Tests navigation to the home/index page by clicking the home link and verifying the URL

Starting URL: https://parabank.parasoft.com/parabank

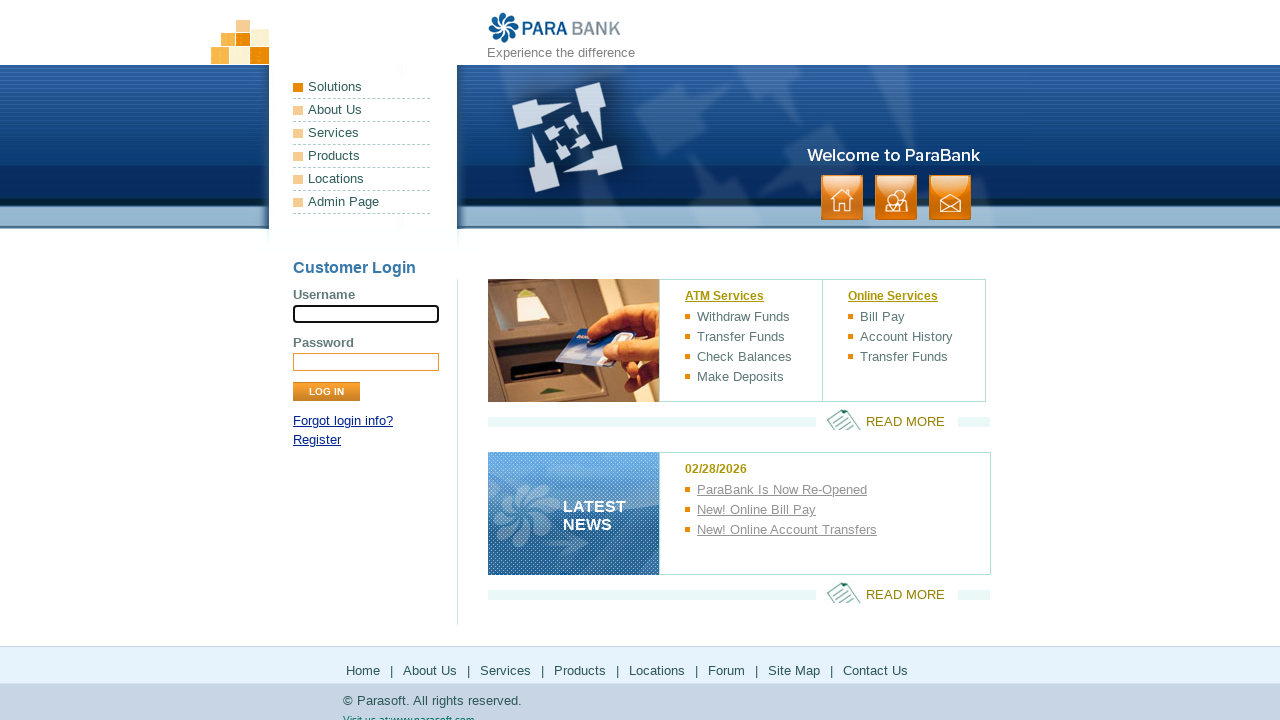

Clicked Home link at (842, 198) on xpath=/html/body/div[1]/div[2]/ul[2]/li[1]/a
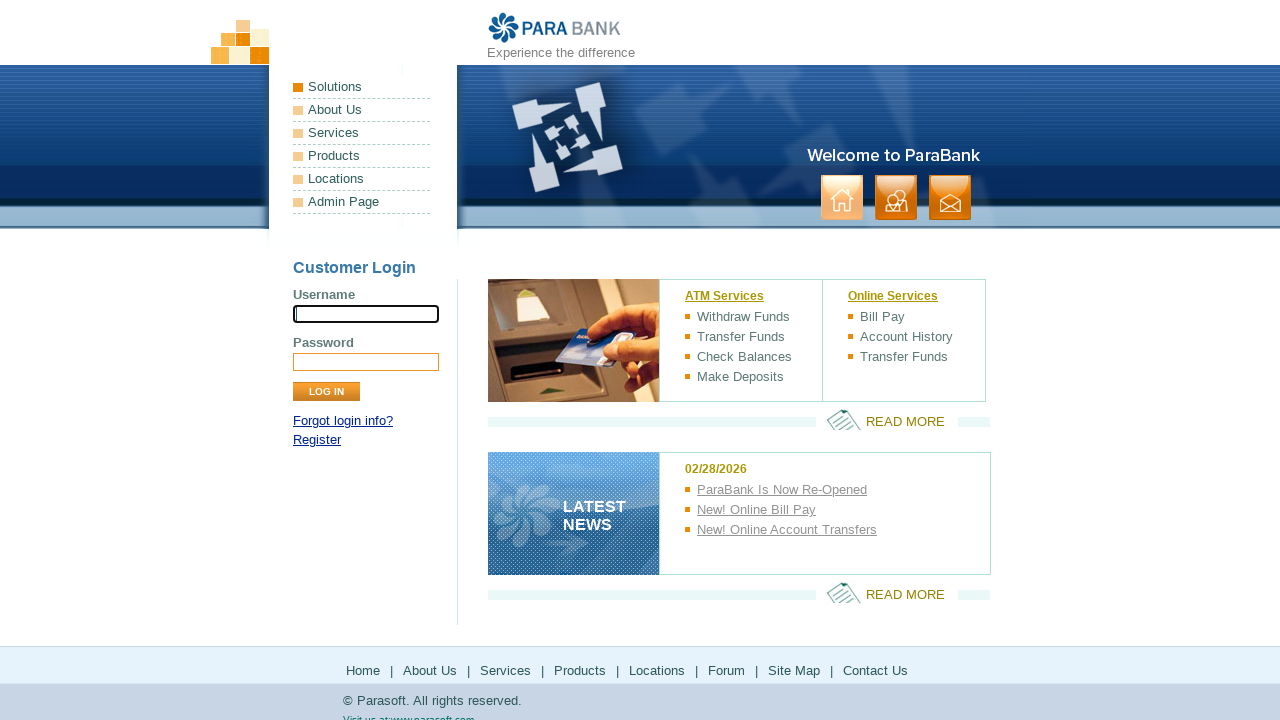

Navigated to home/index page - URL verified as https://parabank.parasoft.com/parabank/index.htm
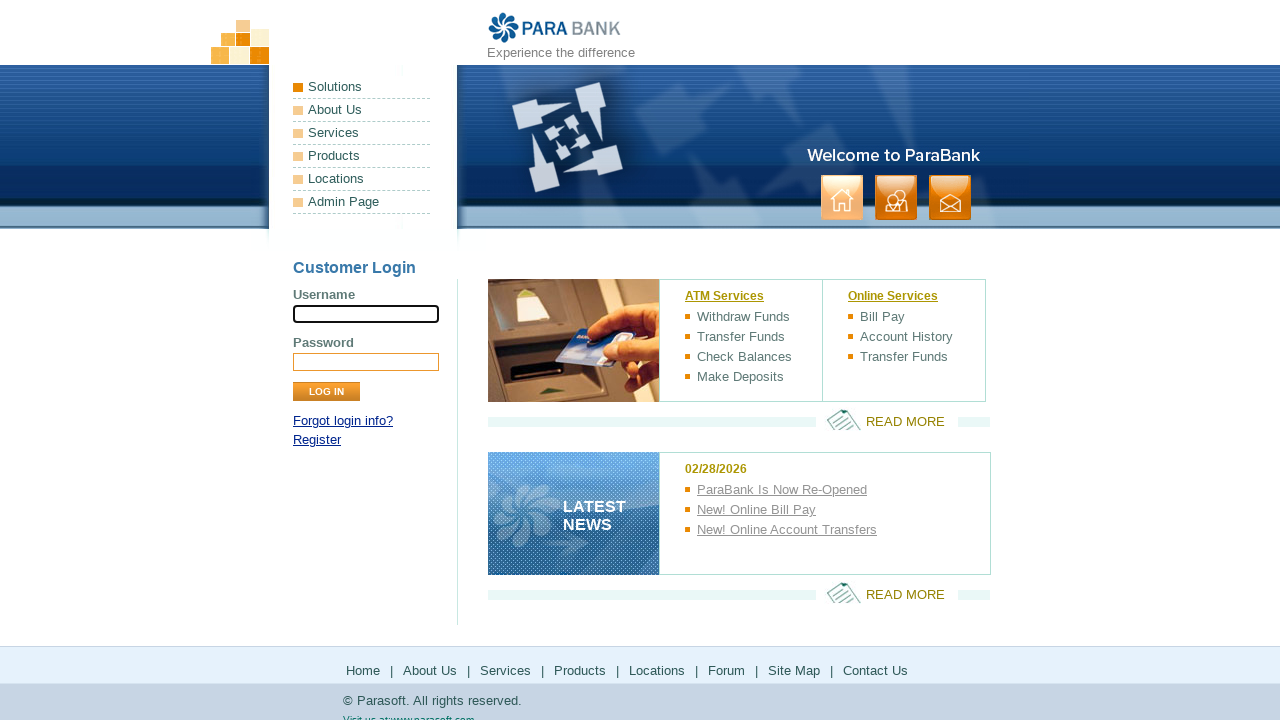

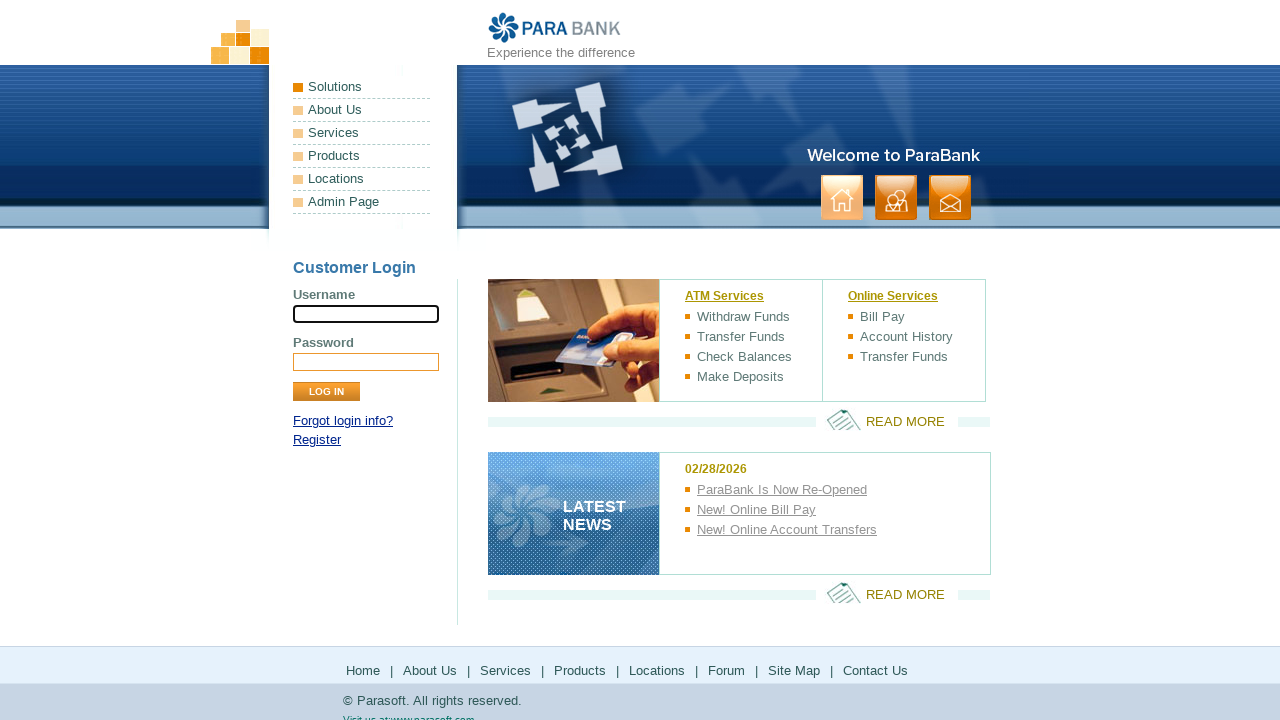